Tests adding todo items by filling the input field and pressing Enter, then verifying the items appear in the list.

Starting URL: https://demo.playwright.dev/todomvc

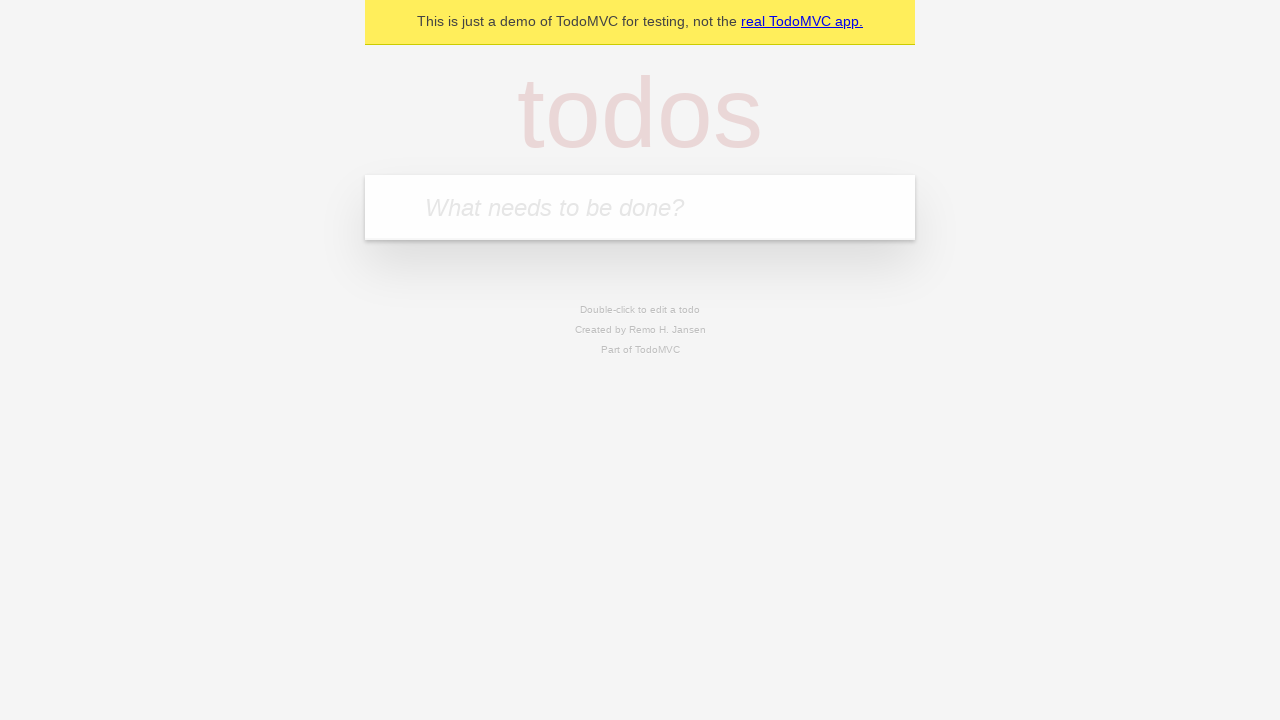

Filled todo input field with 'buy some cheese' on internal:attr=[placeholder="What needs to be done?"i]
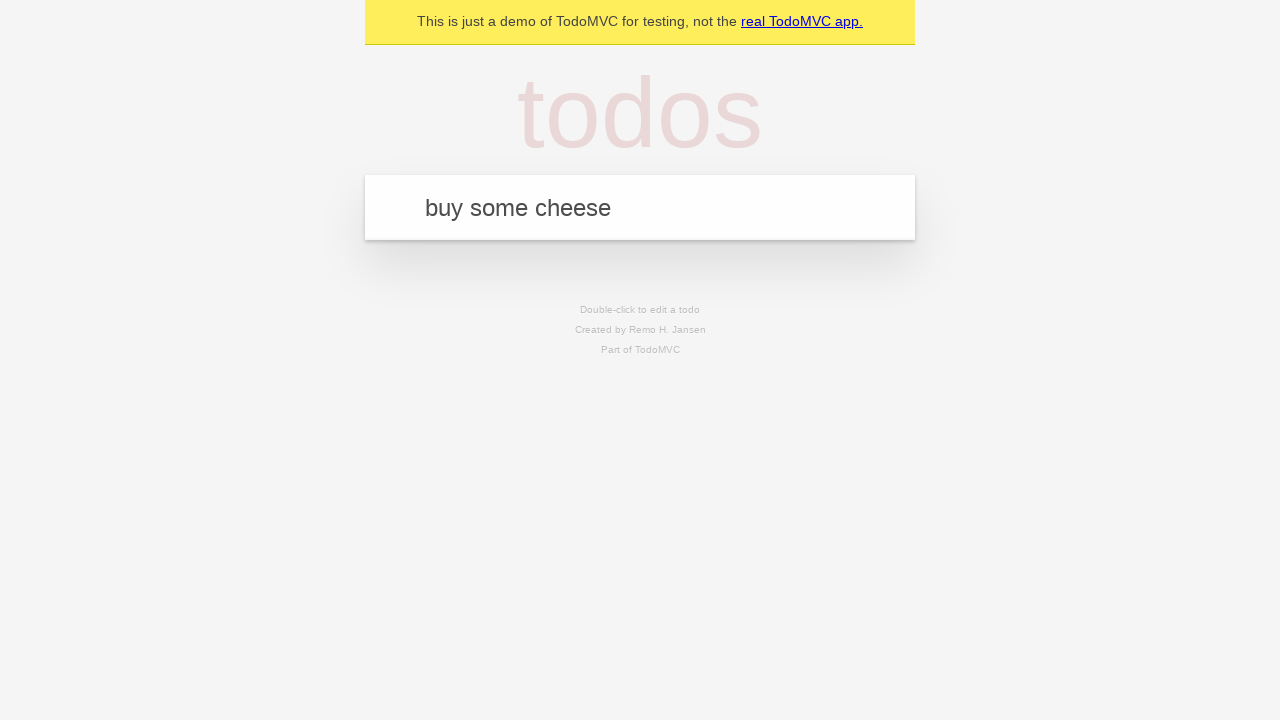

Pressed Enter to add first todo item on internal:attr=[placeholder="What needs to be done?"i]
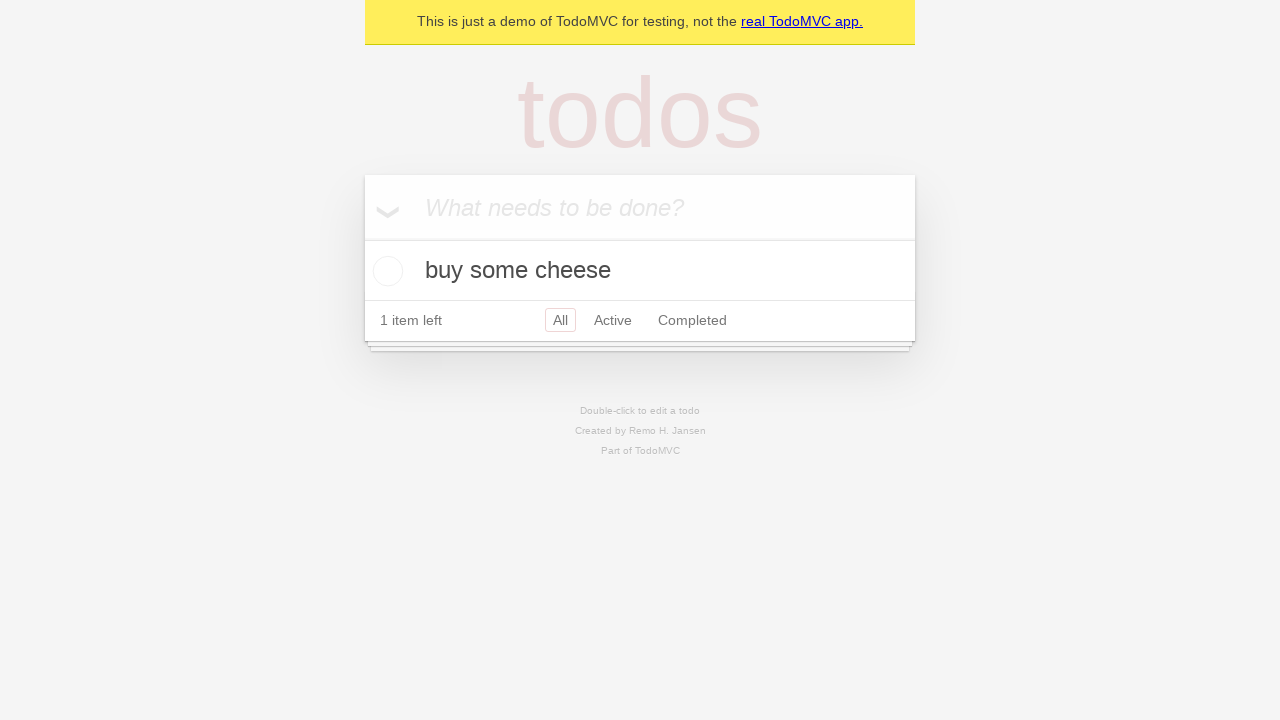

Filled todo input field with 'feed the cat' on internal:attr=[placeholder="What needs to be done?"i]
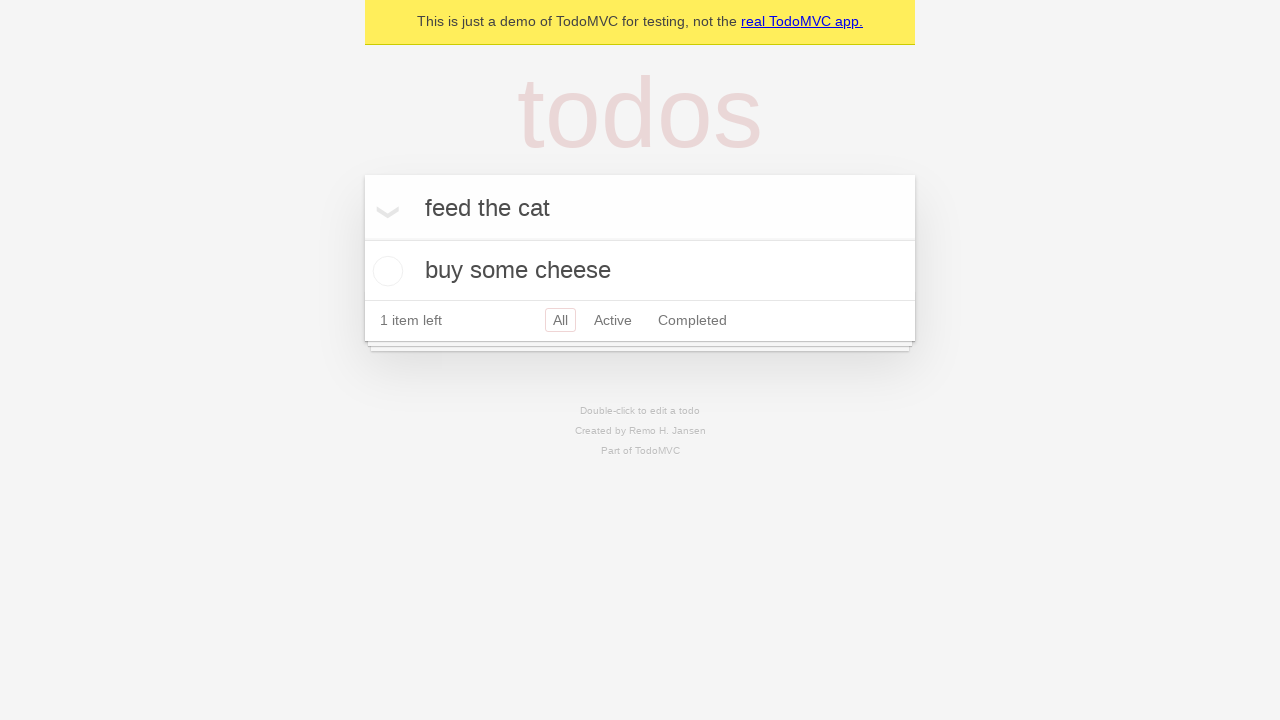

Pressed Enter to add second todo item on internal:attr=[placeholder="What needs to be done?"i]
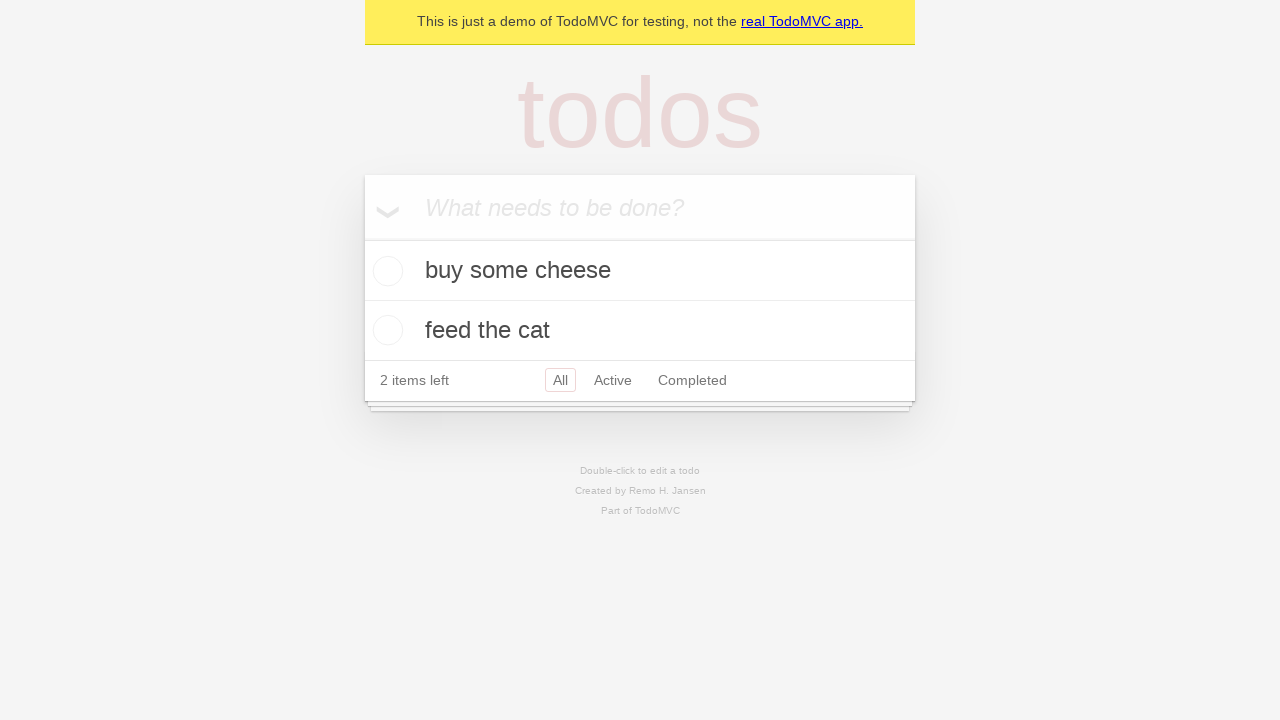

Todo items appeared in the list
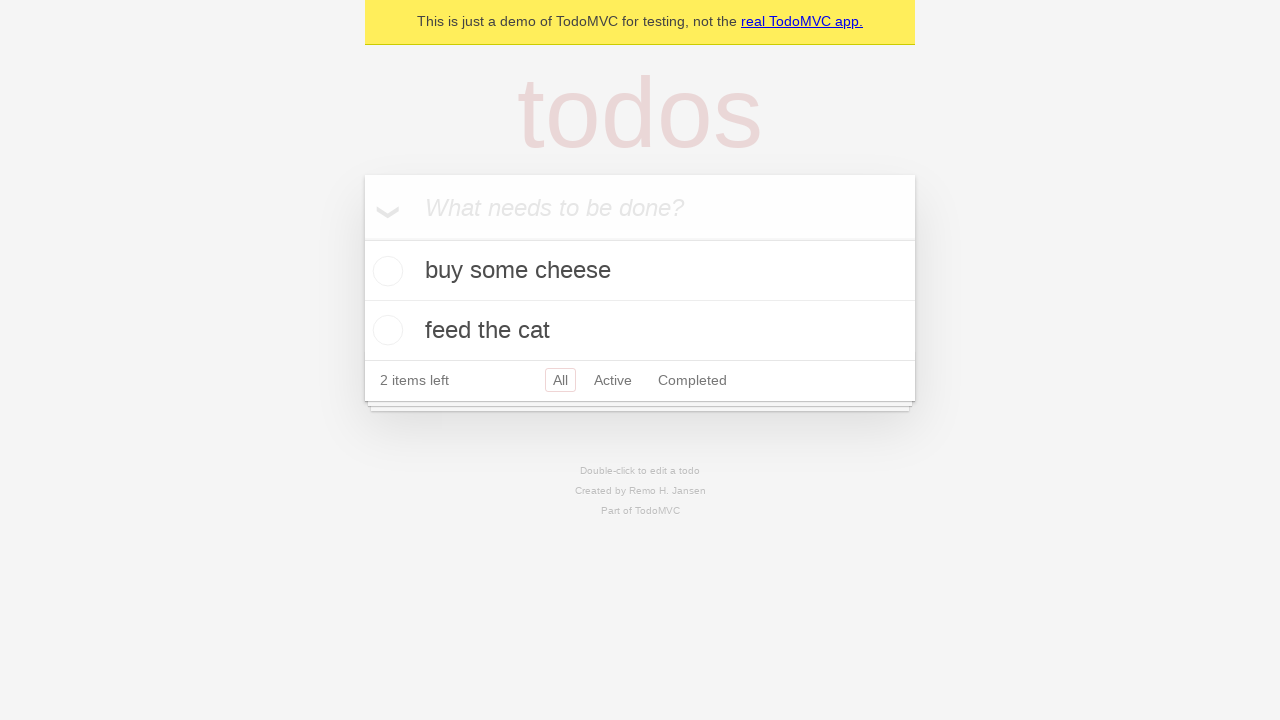

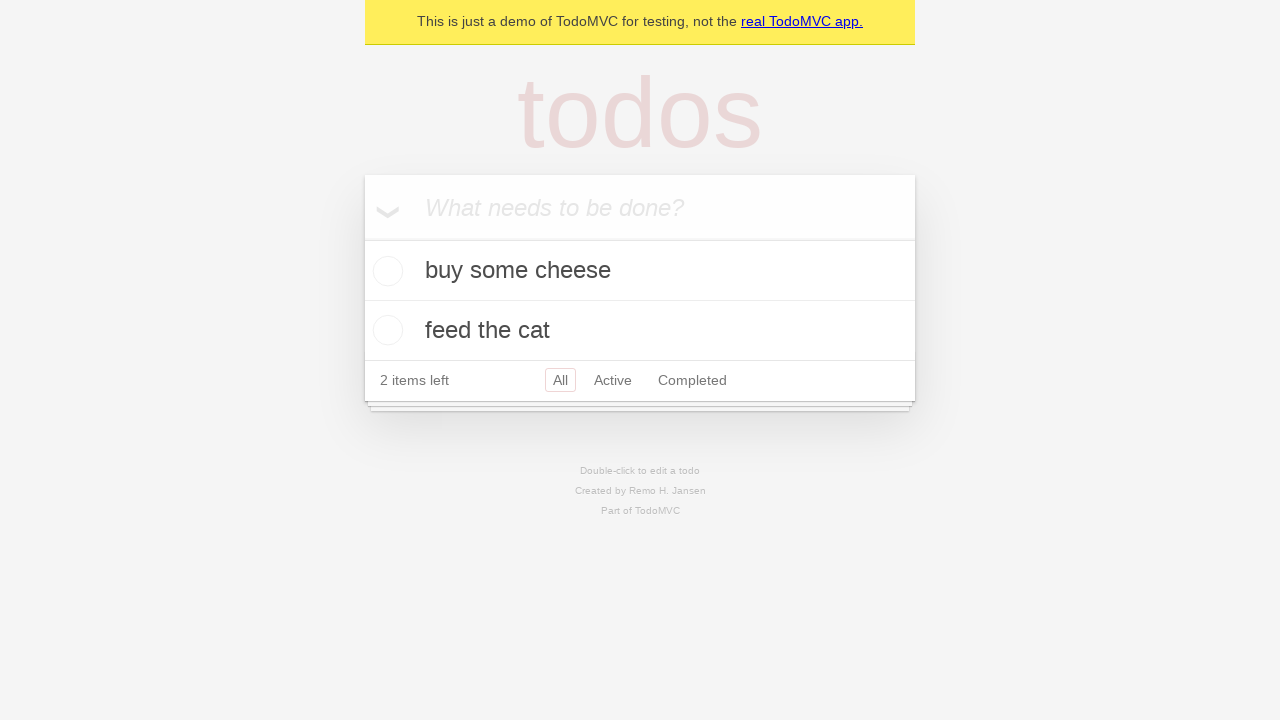